Tests a Japanese weather forecast lookup by entering a postal code, clicking buttons to generate and write the forecast, then retrieving the result from a copy field

Starting URL: https://sitecreation.co.jp/tenkiyohou/

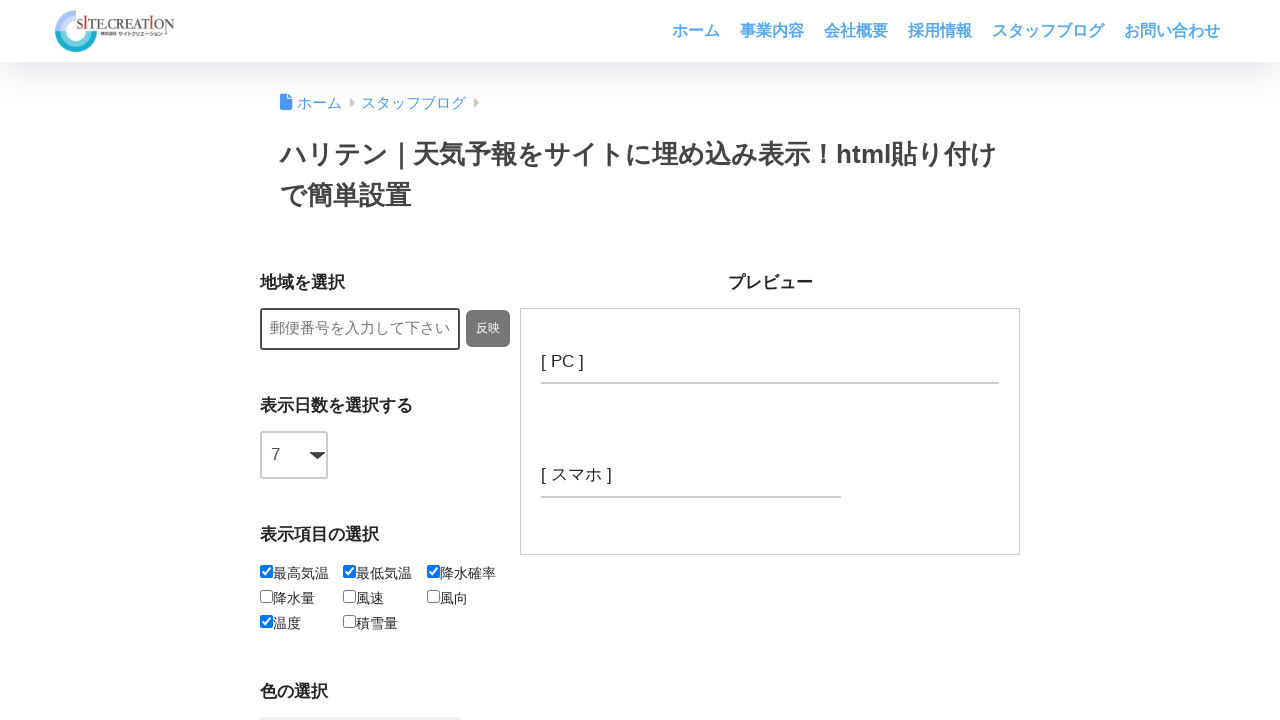

Entered postal code 9908570 in the postal code field on .p-postal-code
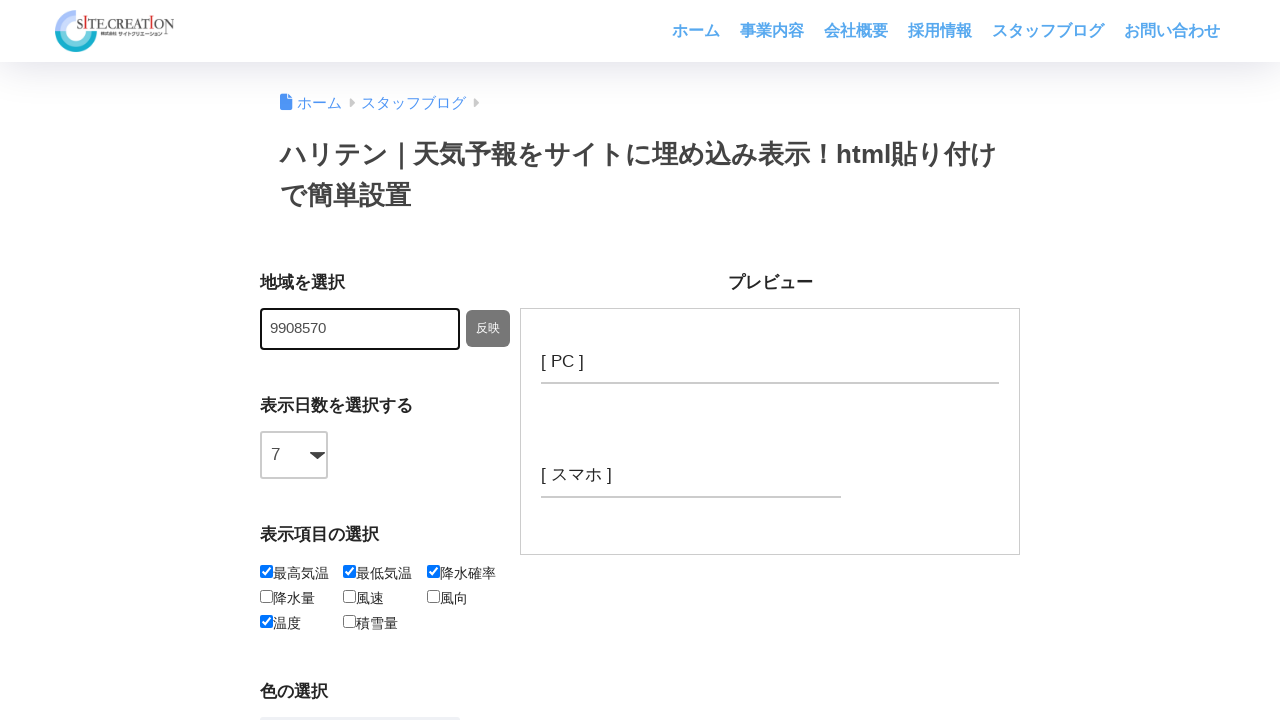

Clicked the main button to lookup weather forecast at (488, 329) on #btn
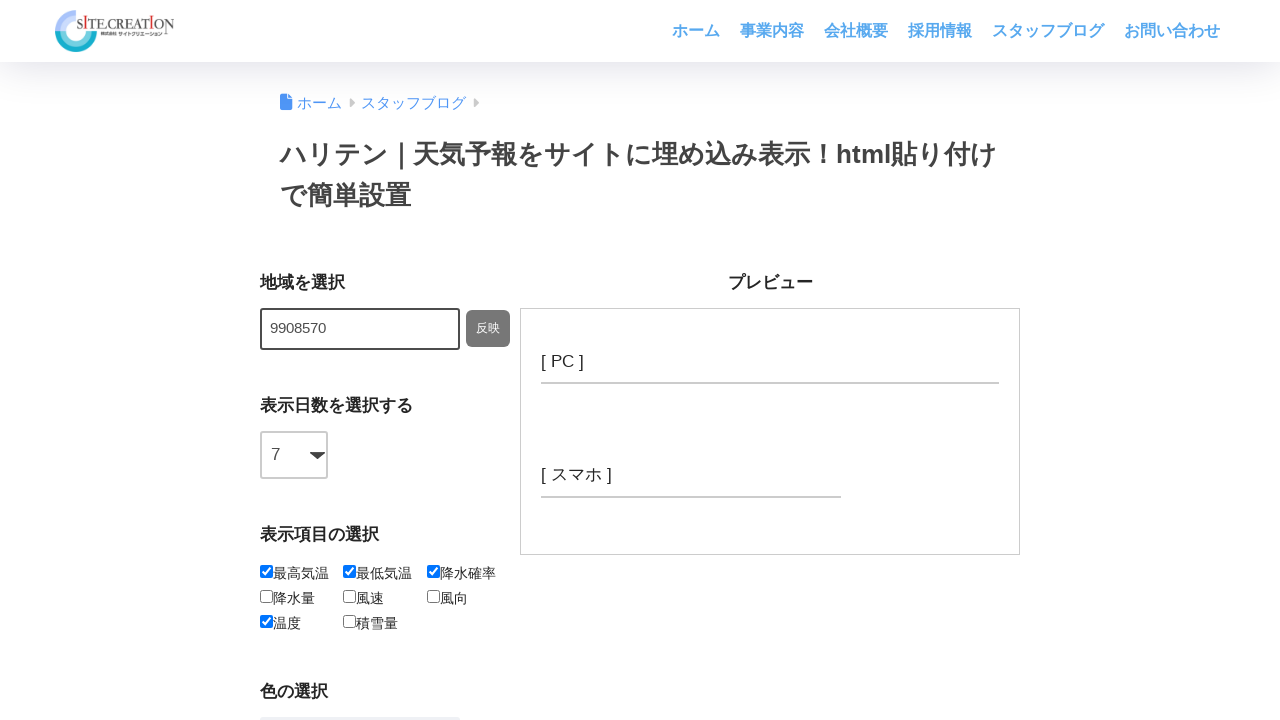

Clicked the write button to generate forecast output at (385, 361) on #btn-write
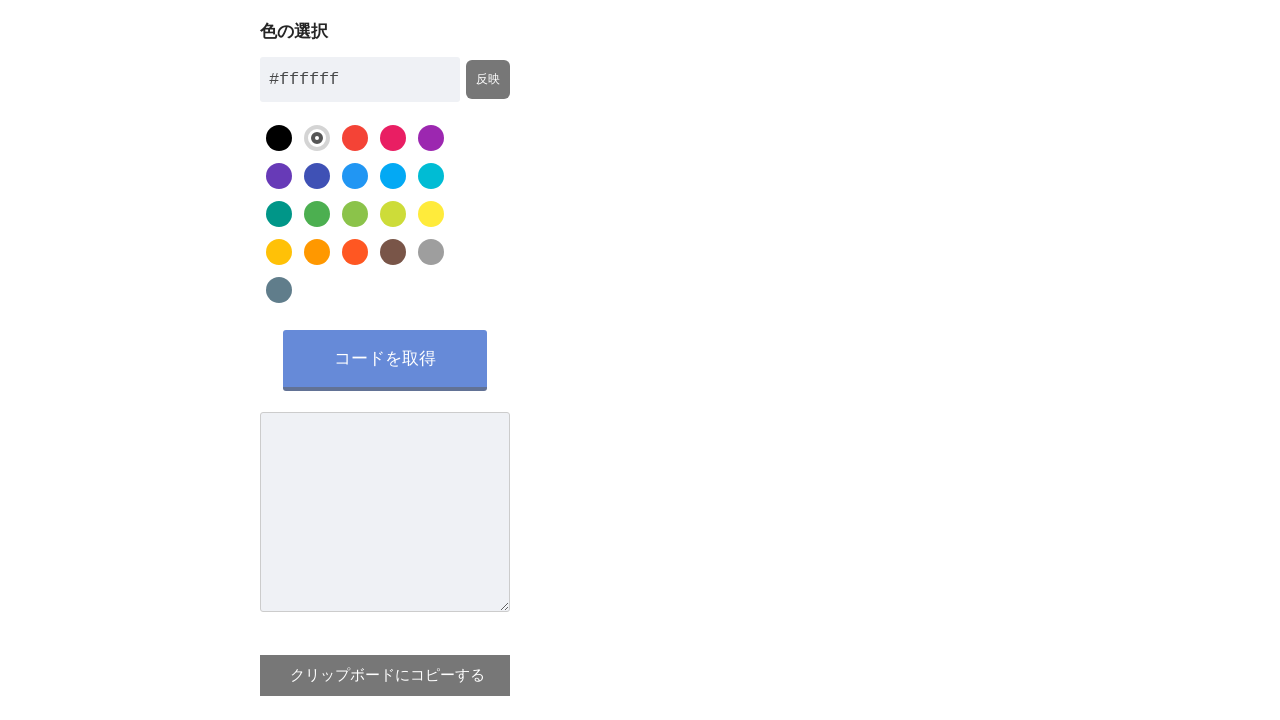

Waited 5 seconds for forecast result to populate
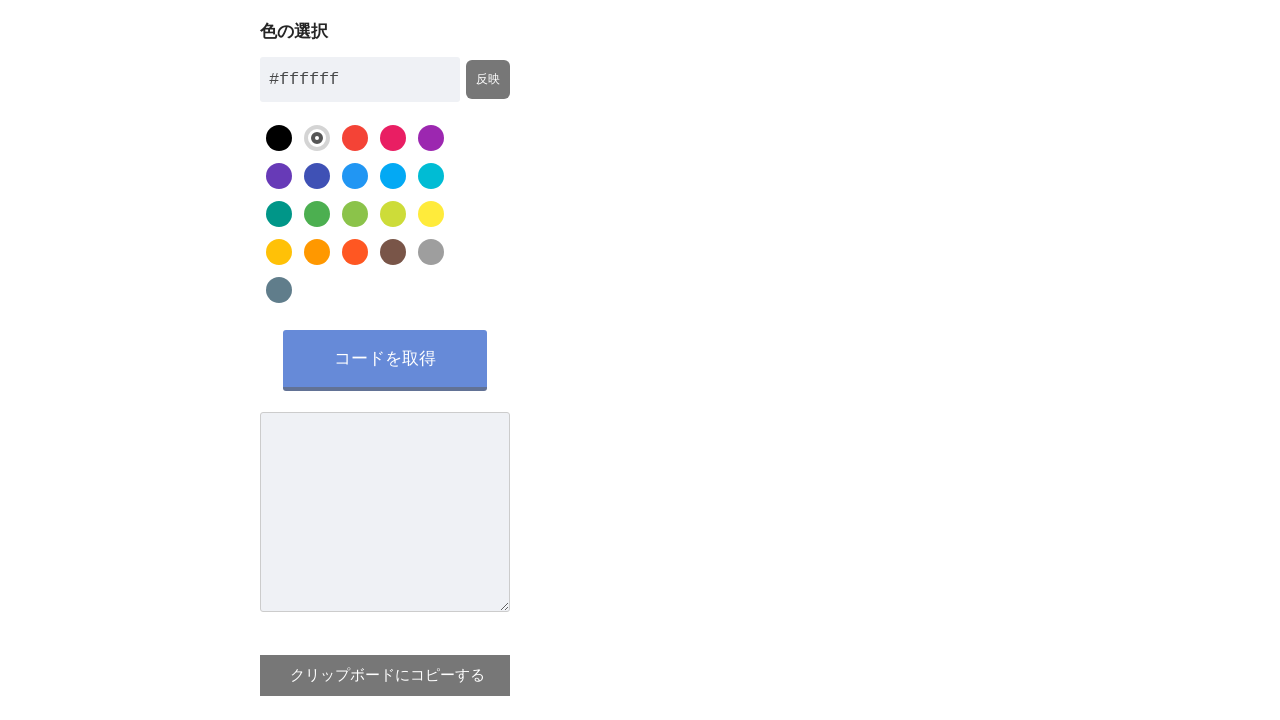

Verified the copy field element is present with forecast content
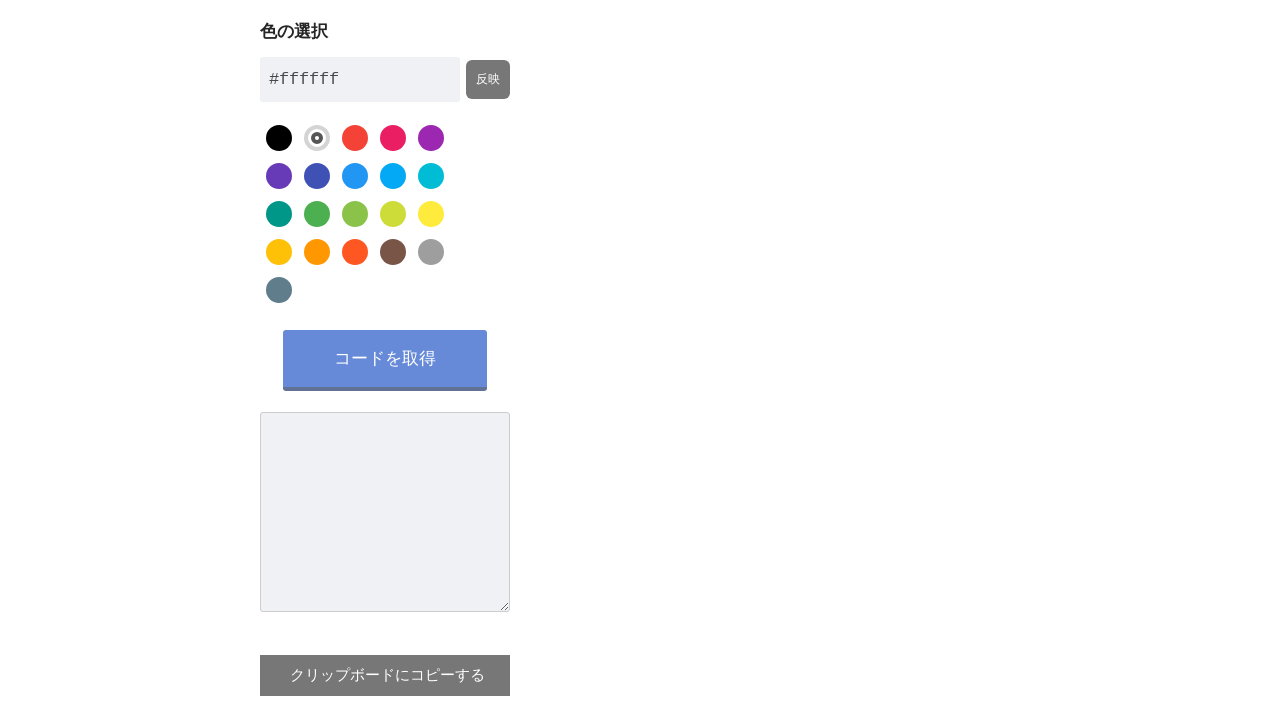

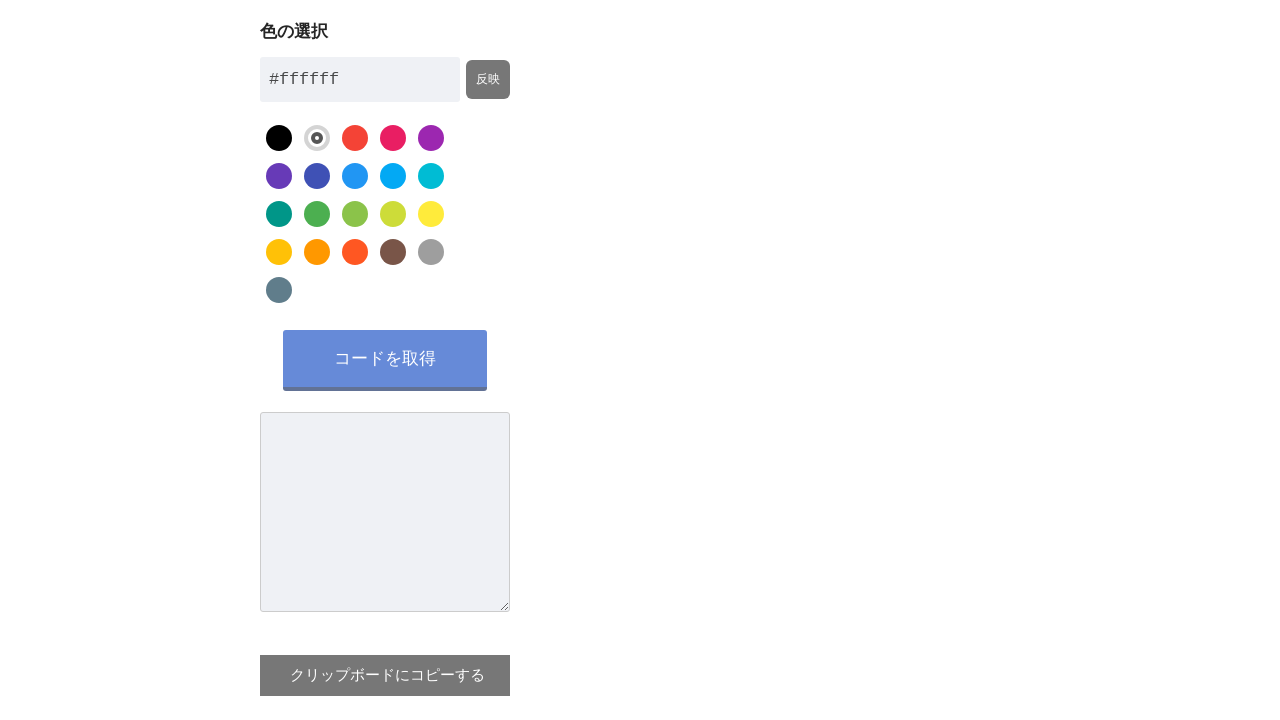